Tests the geocoding functionality by entering an address into the search field and clicking the search button to find coordinates

Starting URL: https://www.coordenadas-gps.com

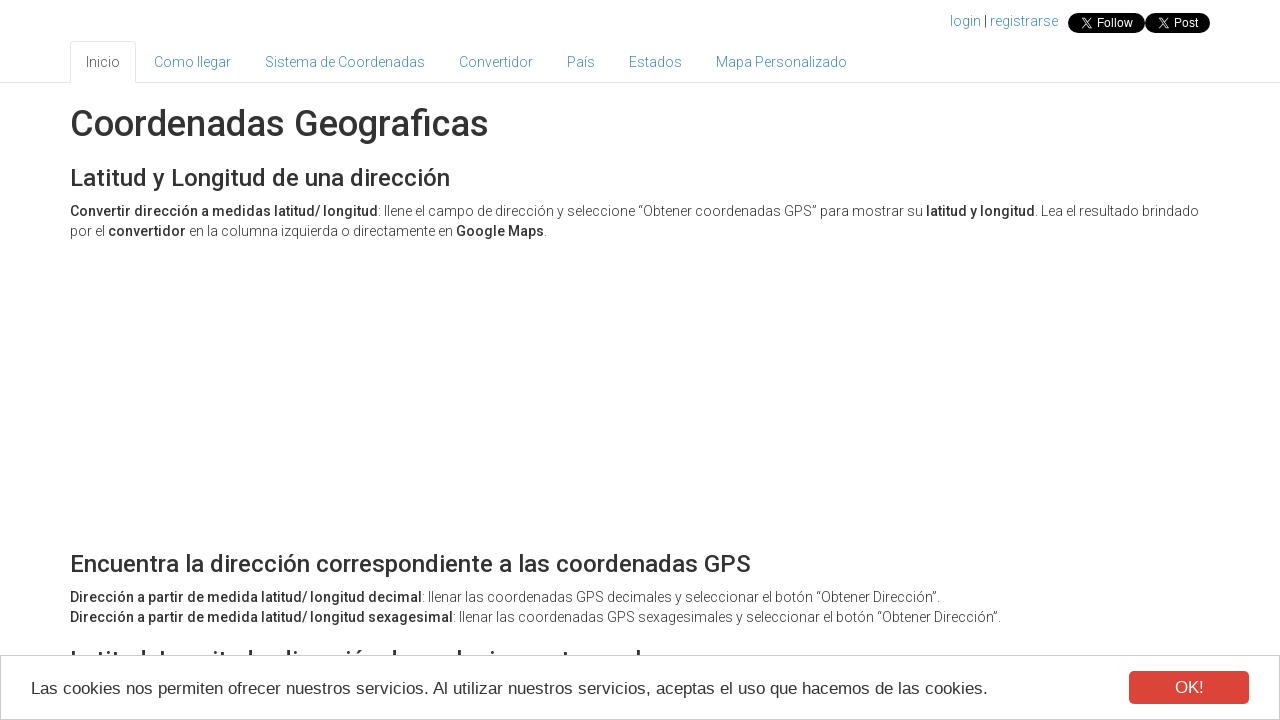

Entered address 'Calle Mayor 25, Valencia, Spain' into search field on #address
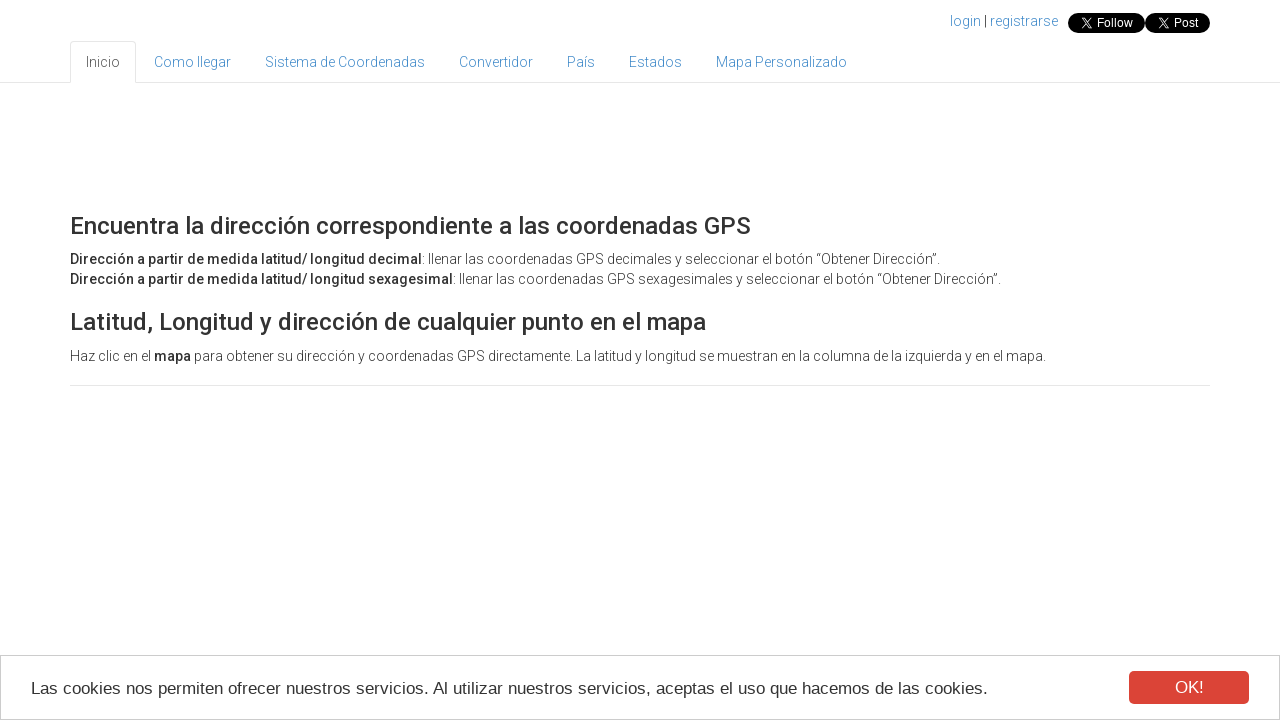

Clicked search button to geocode the address at (266, 361) on button.btn.btn-primary[onclick='codeAddress()']
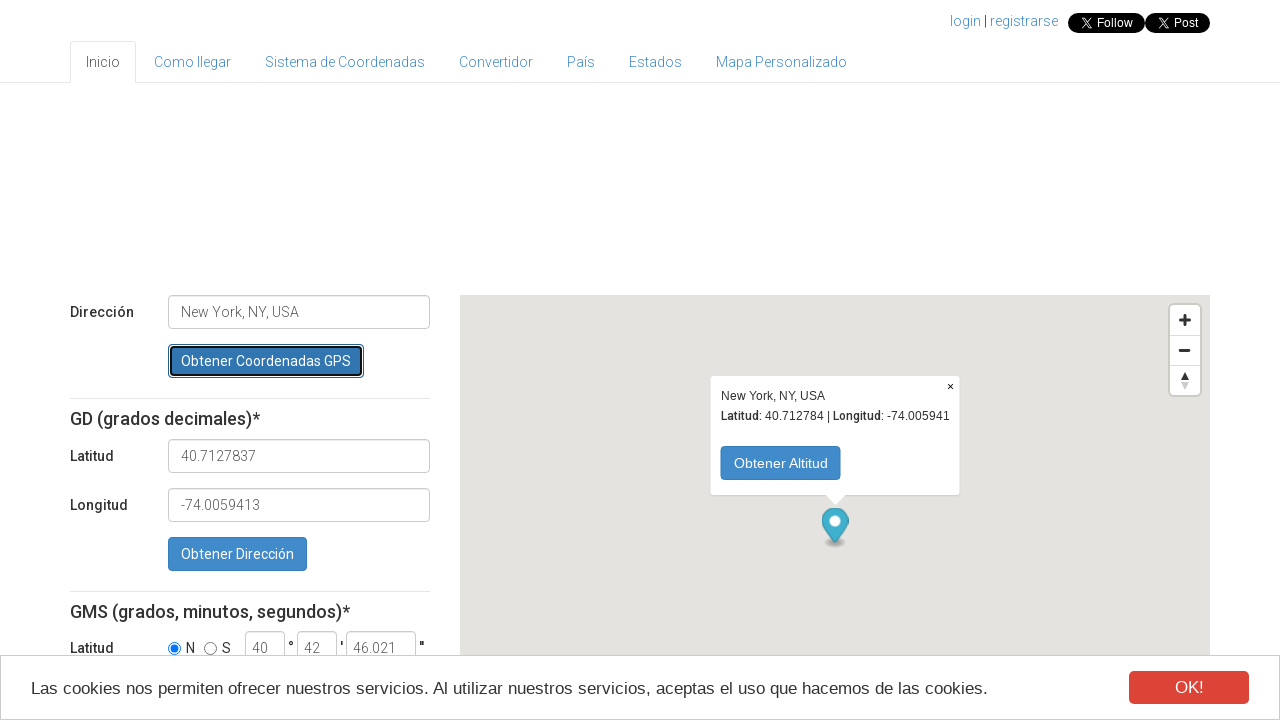

Latitude field populated with geocoding result
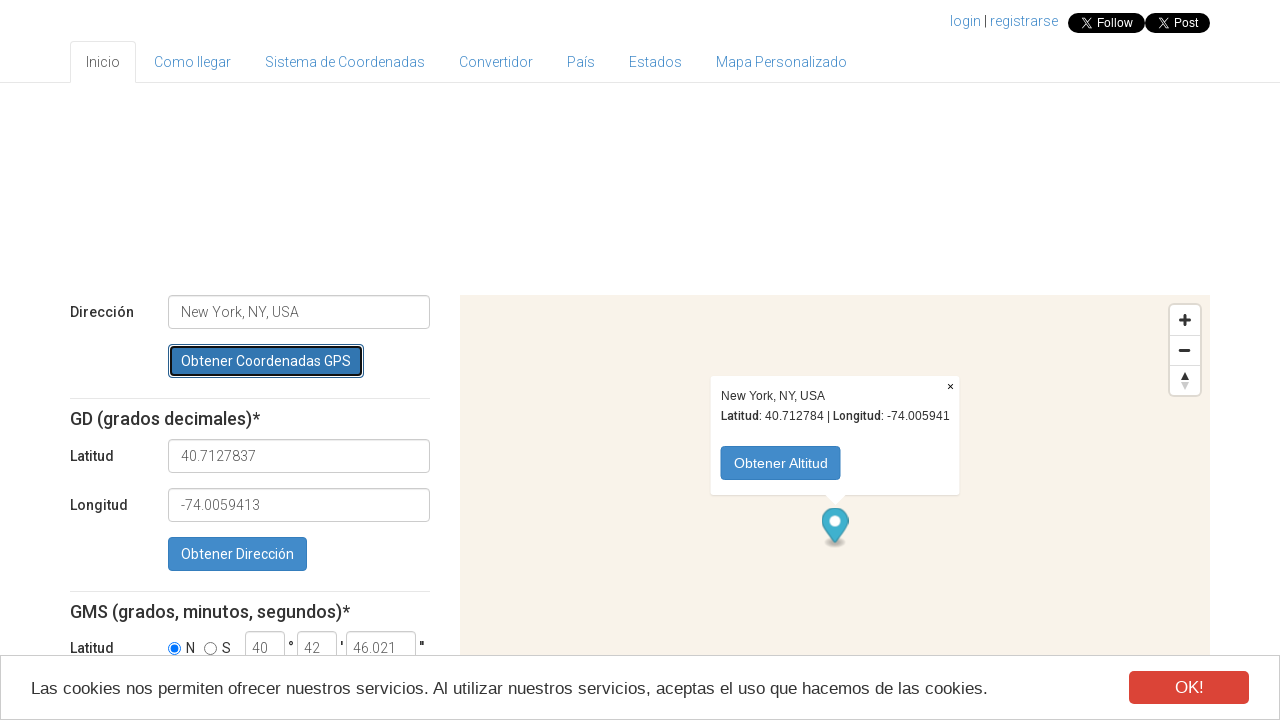

Dialog handler configured to accept alerts if address not found
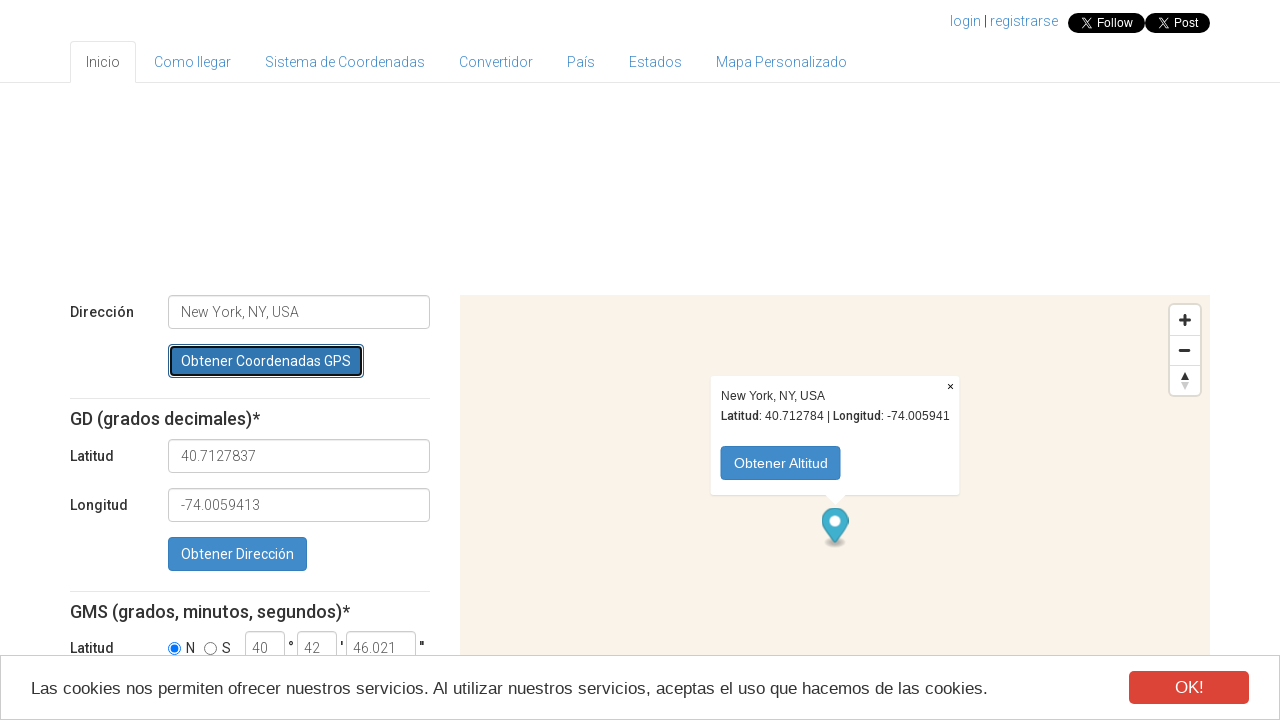

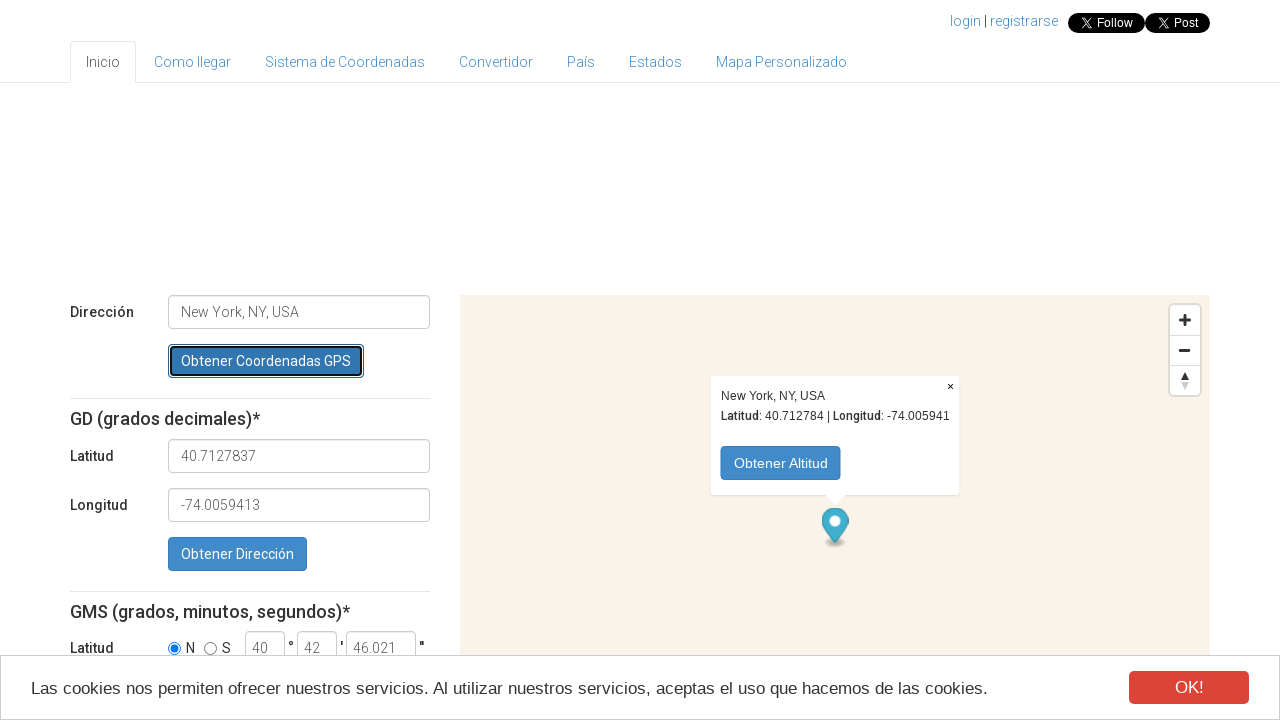